Tests multi-select dropdown functionality by selecting multiple options using CTRL+click and then deselecting one option

Starting URL: https://www.w3schools.com/tags/tryit.asp?filename=tryhtml_select_multiple

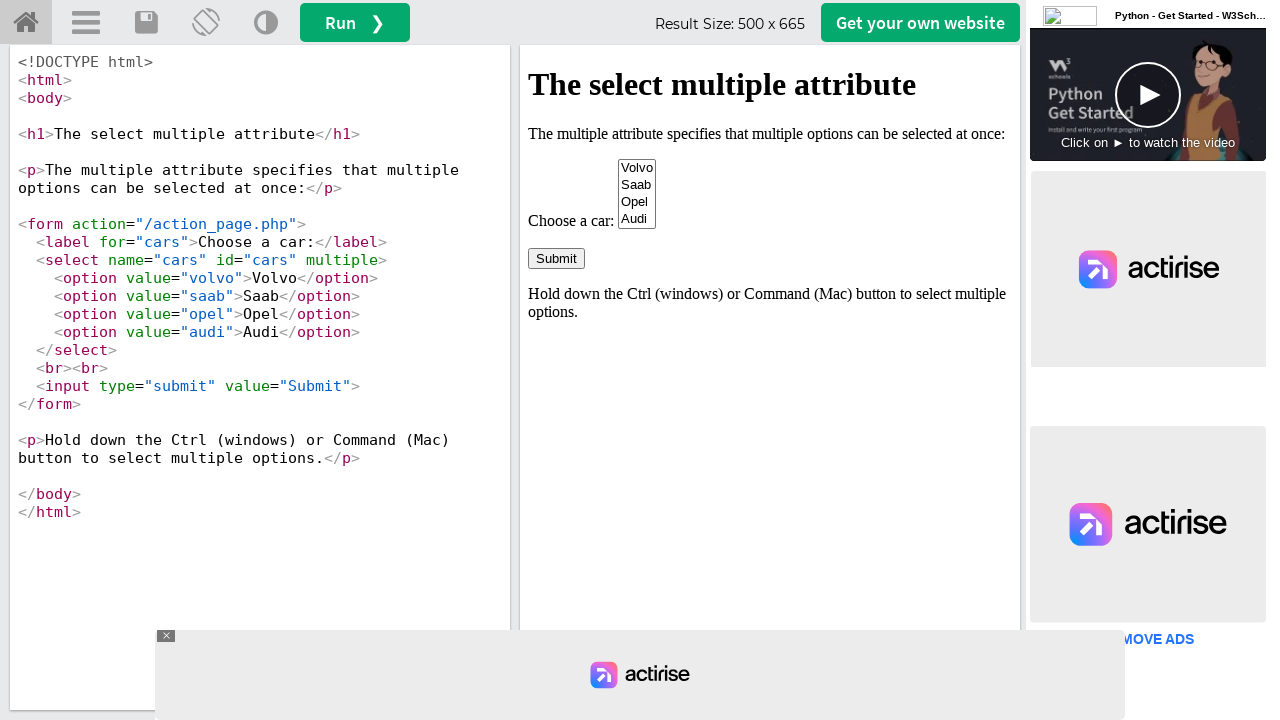

Located iframe containing the form
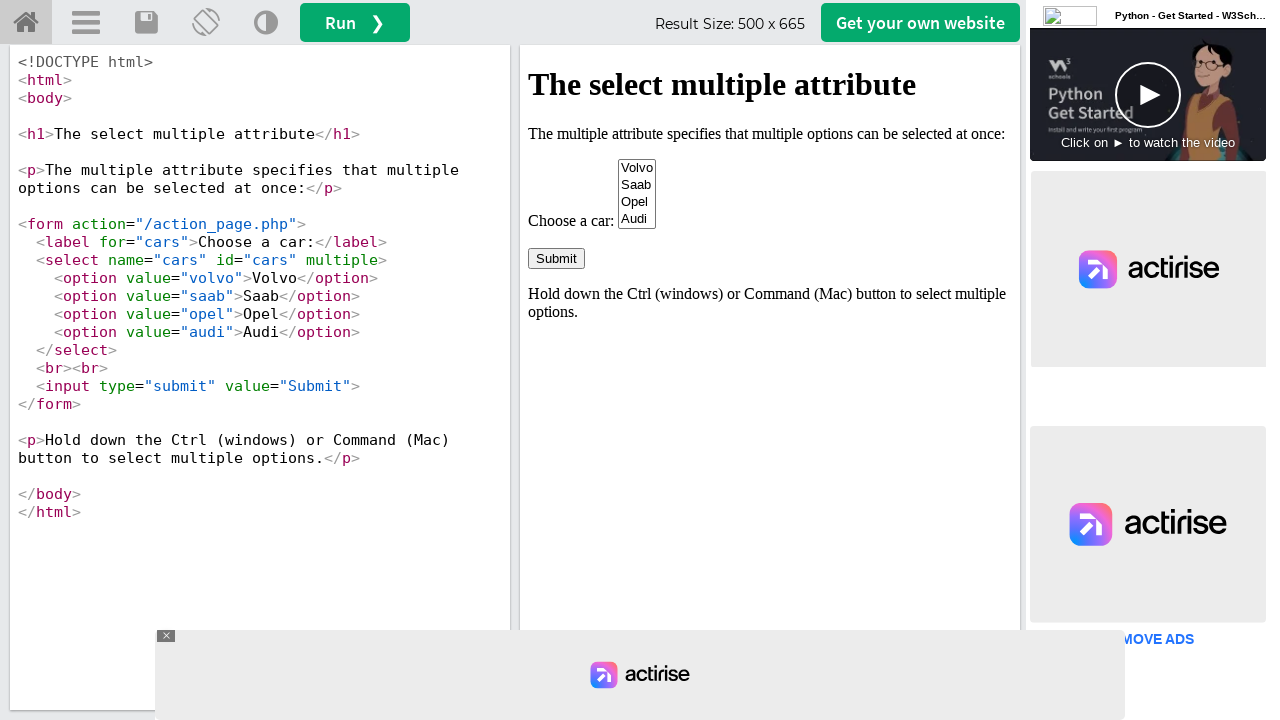

Located multi-select dropdown element
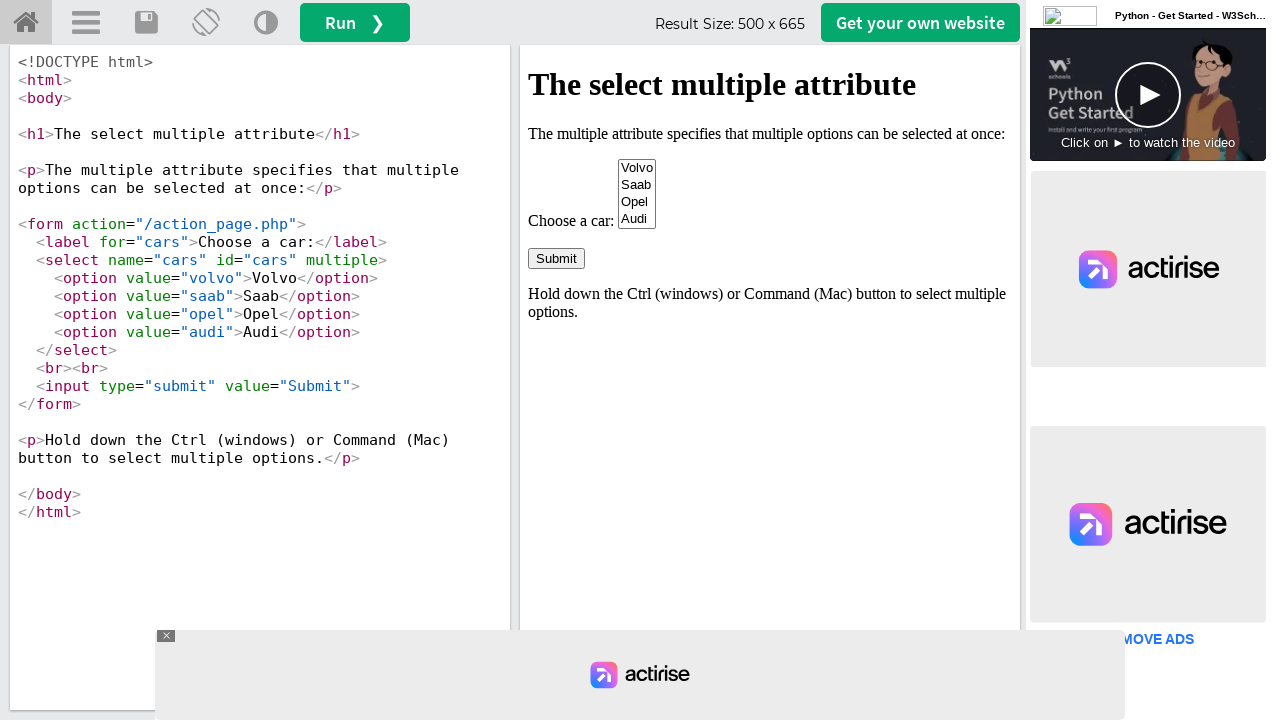

Located all option elements in dropdown
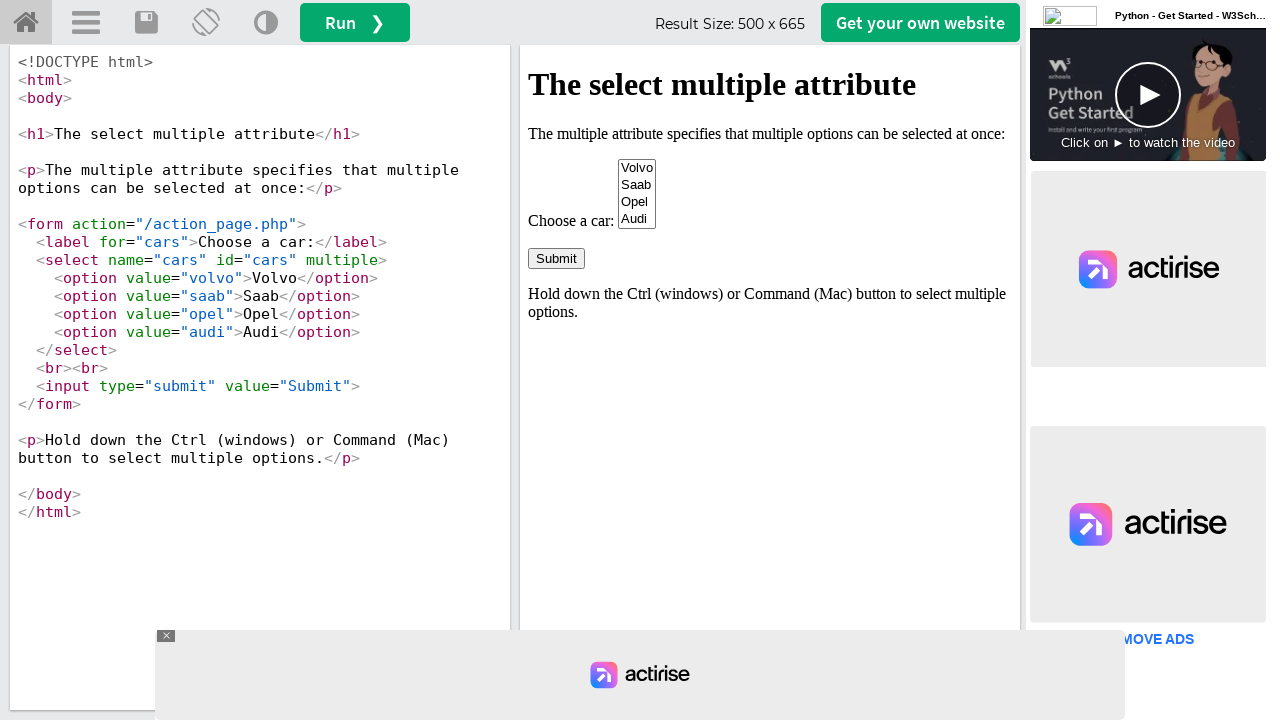

Pressed Control key down
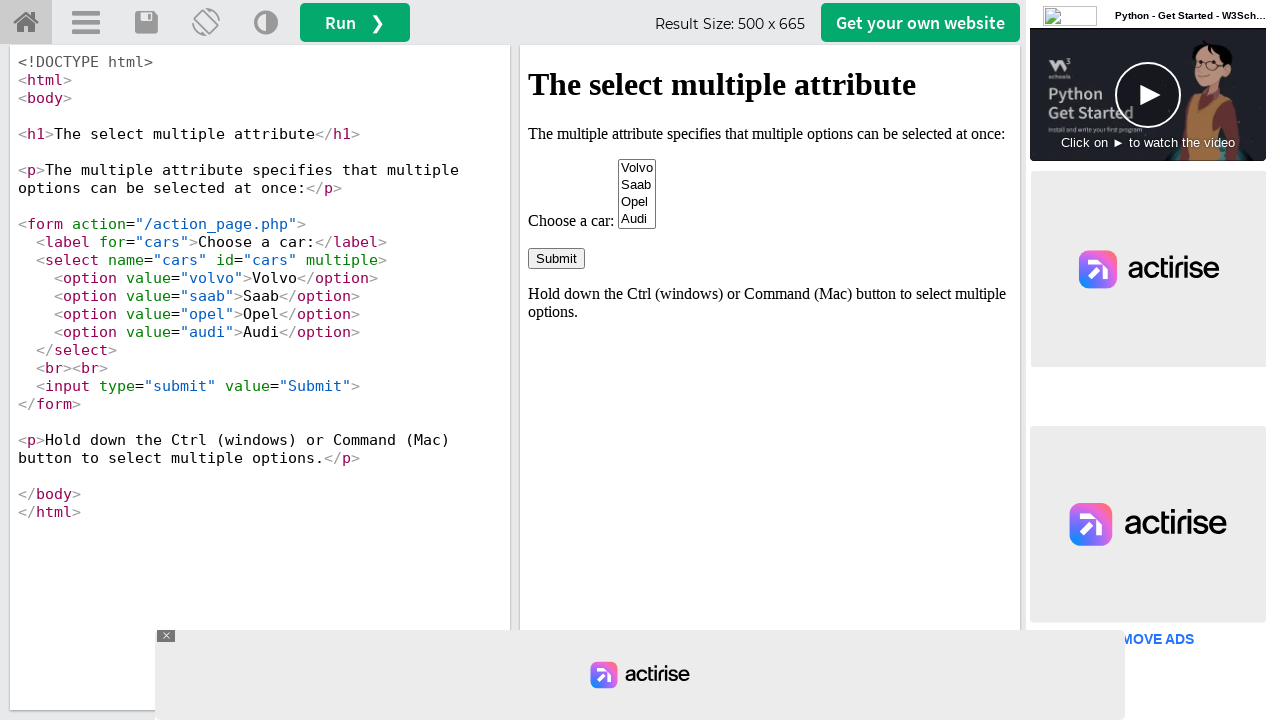

Selected Audi using CTRL+click at (637, 219) on iframe[id='iframeResult'] >> internal:control=enter-frame >> select[name='cars']
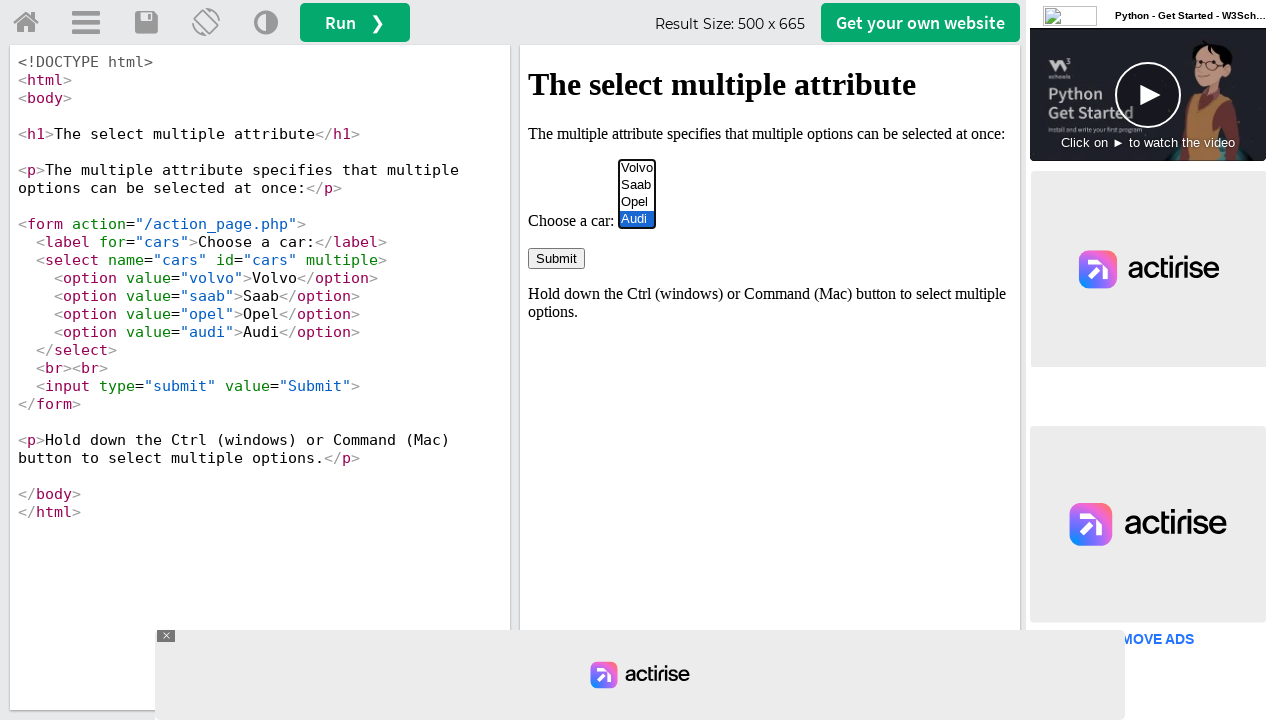

Selected Volvo using CTRL+click at (637, 168) on iframe[id='iframeResult'] >> internal:control=enter-frame >> select[name='cars']
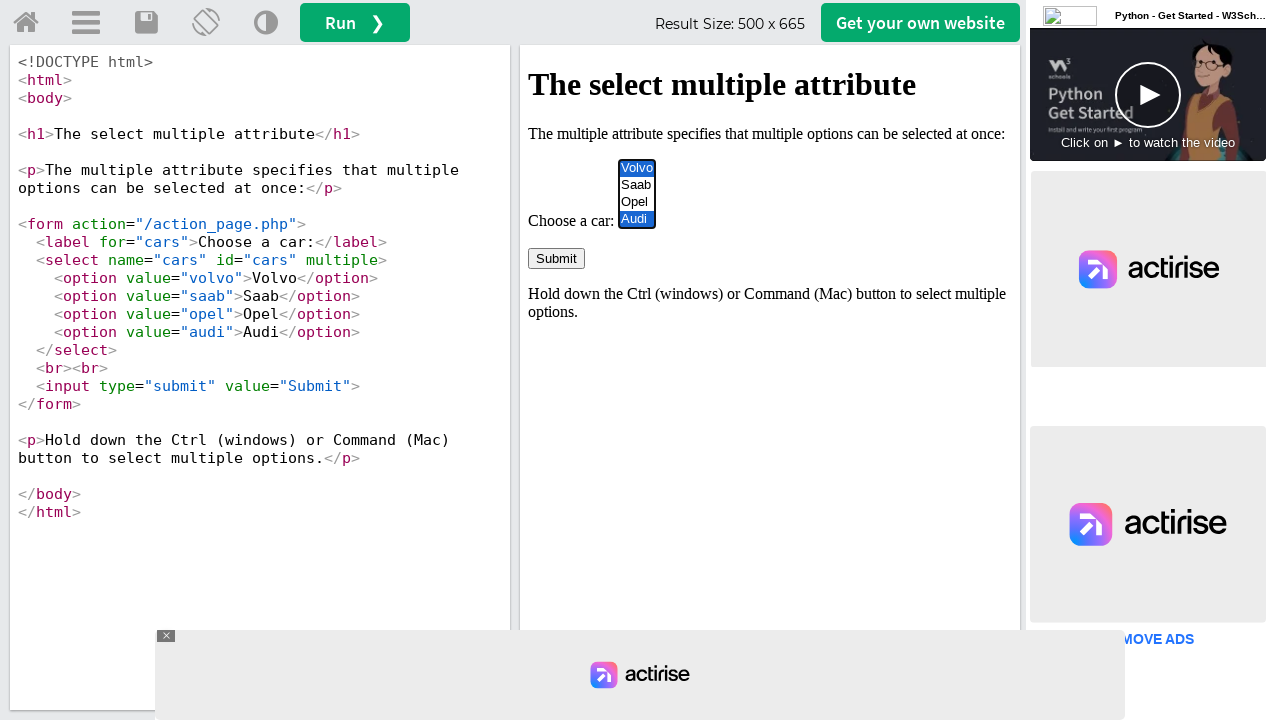

Selected Saab using CTRL+click at (637, 202) on iframe[id='iframeResult'] >> internal:control=enter-frame >> select[name='cars']
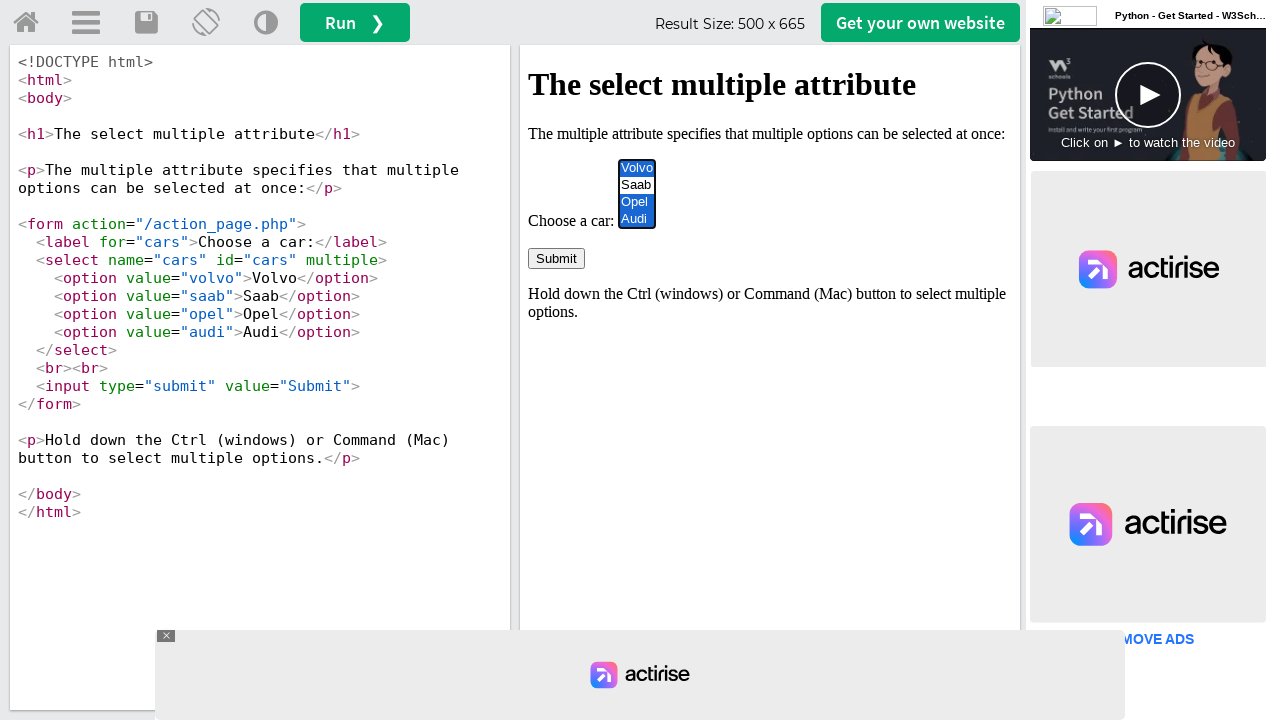

Released Control key
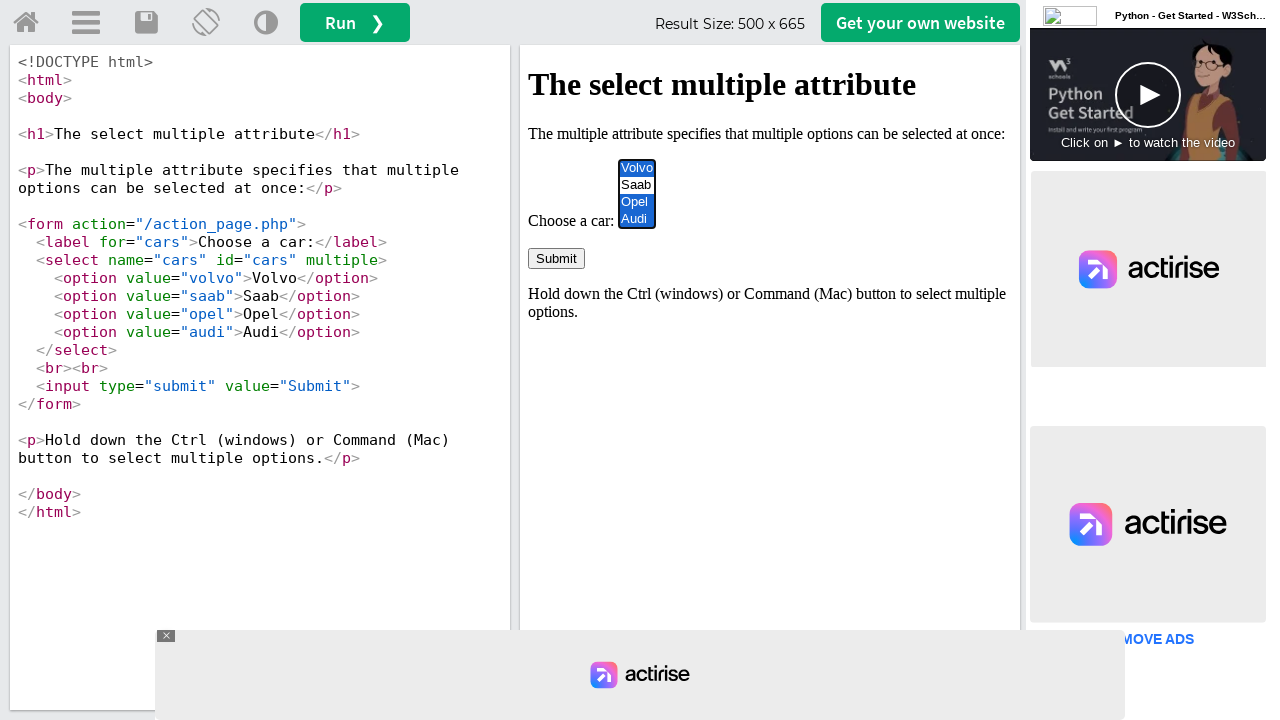

Waited for selections to register
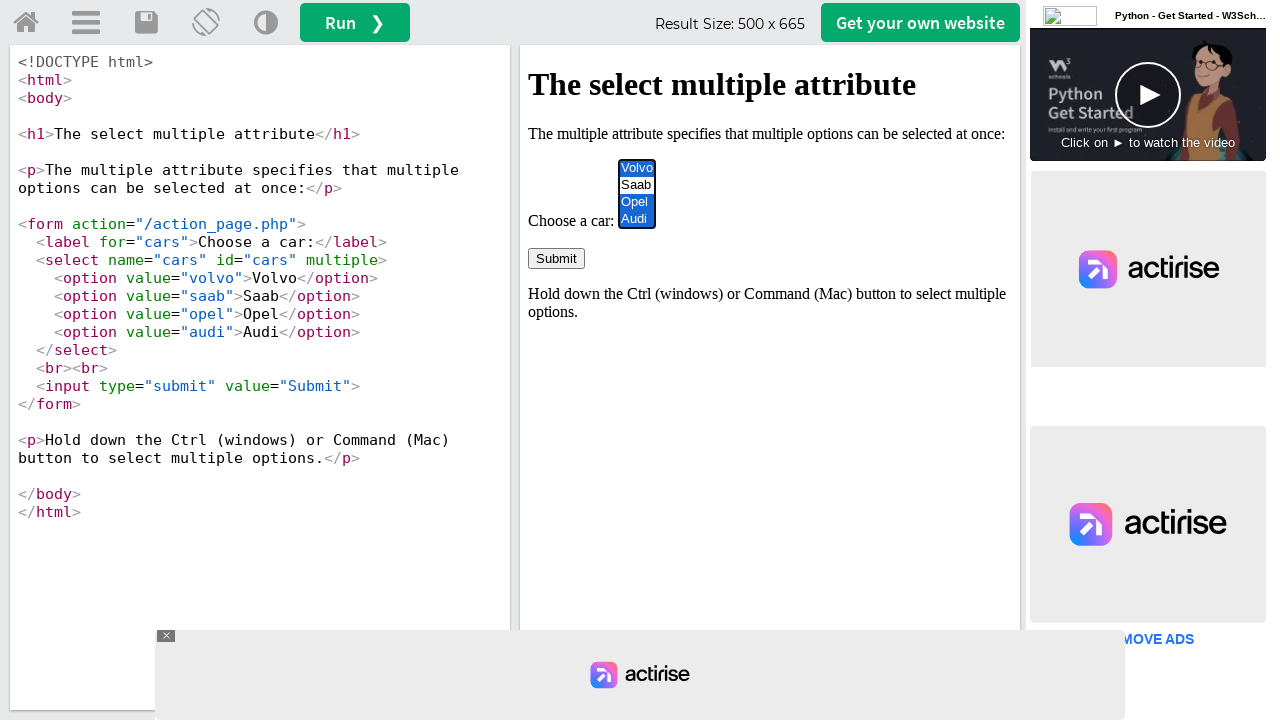

Deselected Audi, keeping Volvo and Saab selected on iframe[id='iframeResult'] >> internal:control=enter-frame >> select[name='cars']
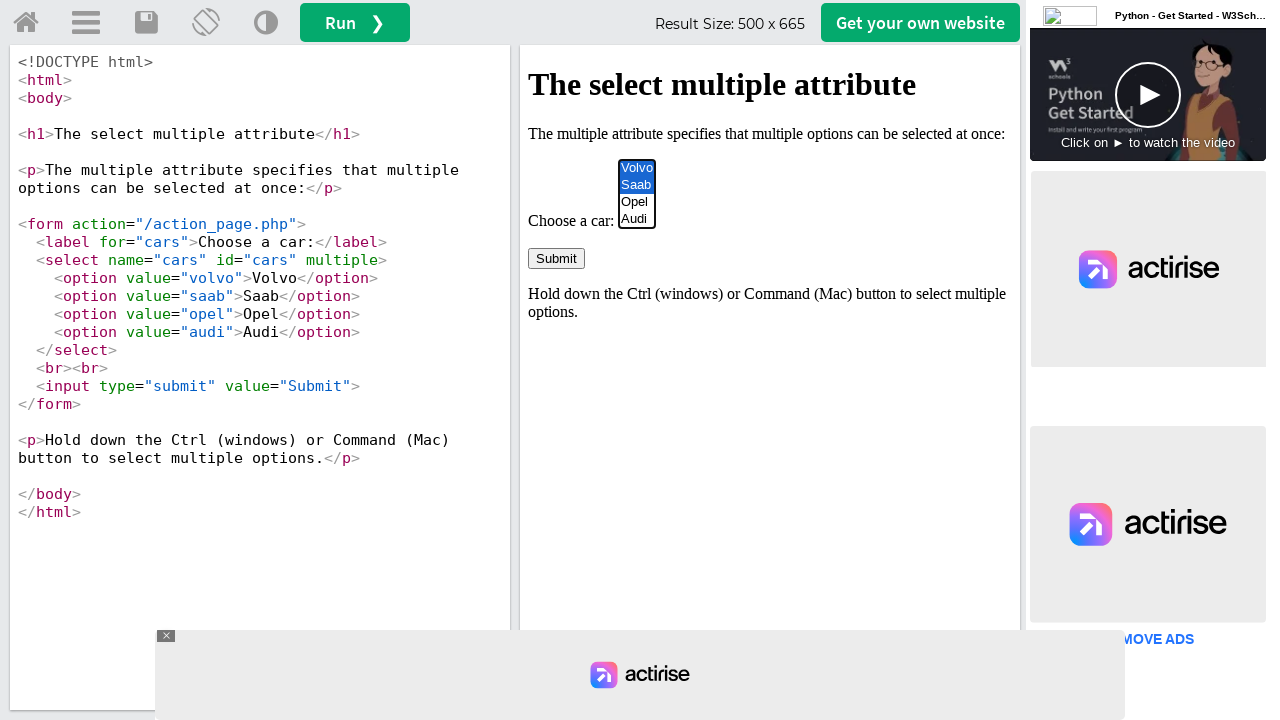

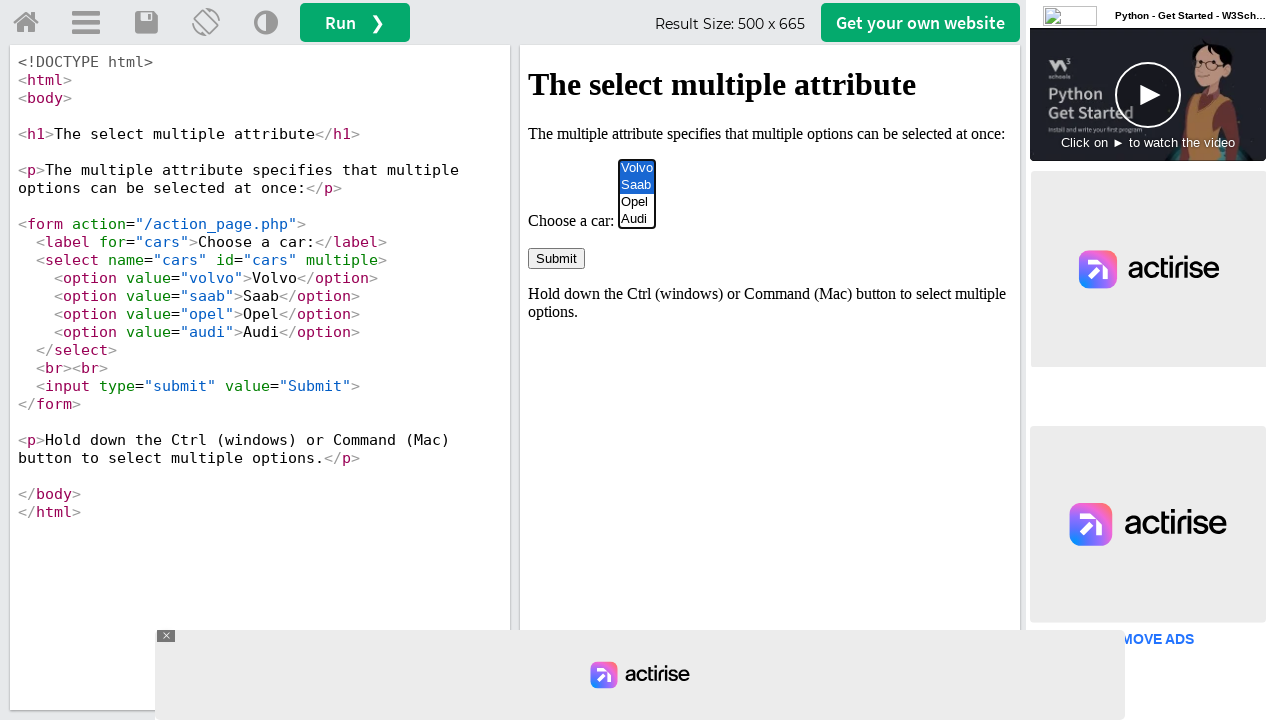